Tests dynamic controls page by clicking Remove button, verifying "It's gone!" message appears, then clicking Add button and verifying "It's back" message appears using implicit wait approach.

Starting URL: https://the-internet.herokuapp.com/dynamic_controls

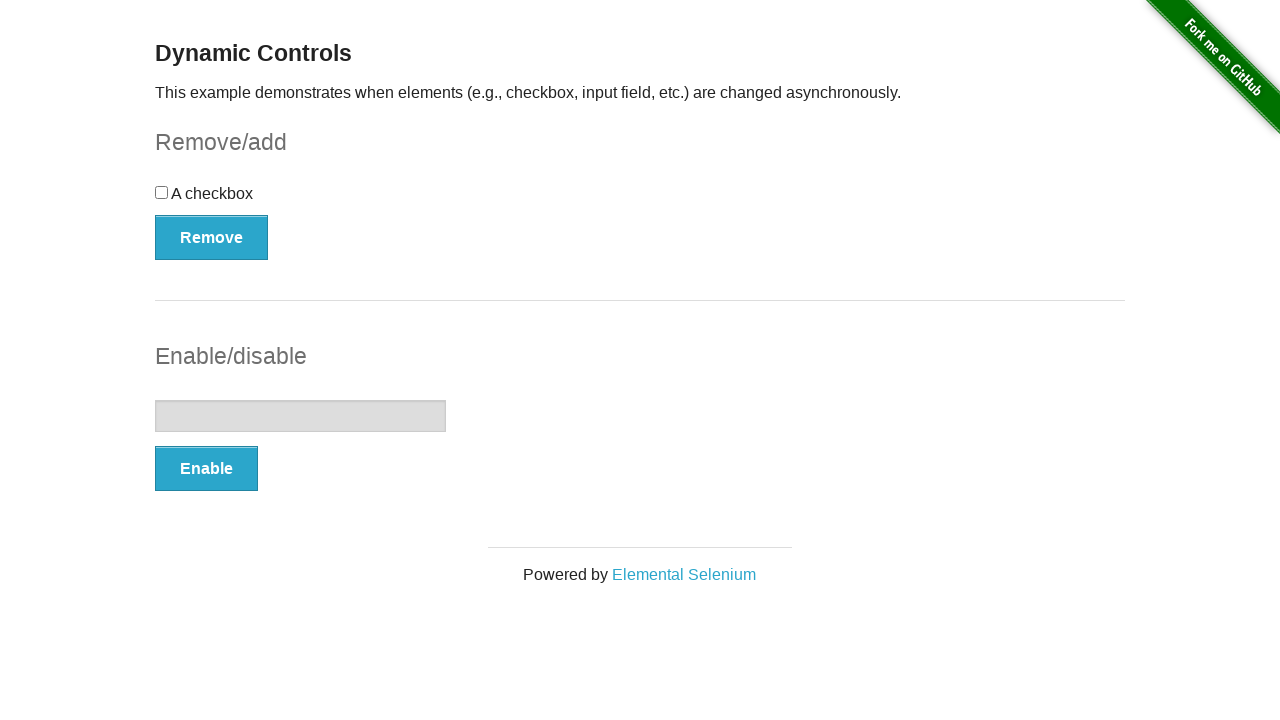

Navigated to dynamic controls page
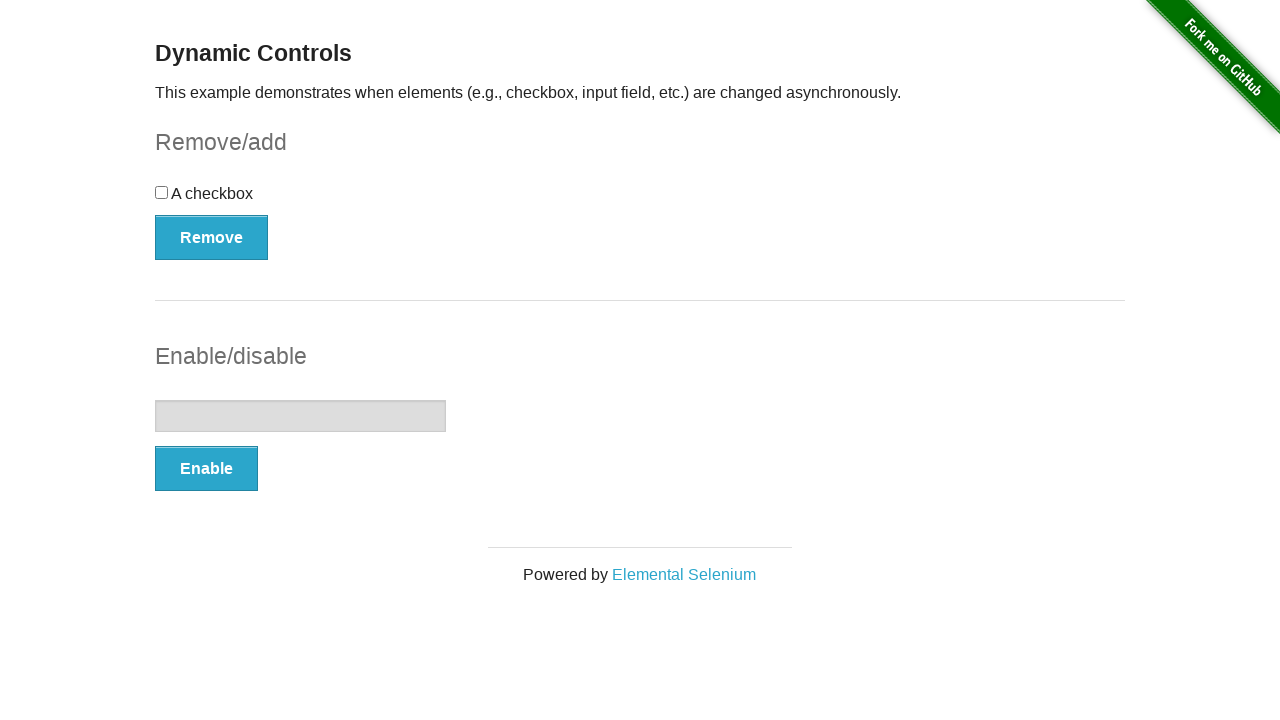

Clicked Remove button at (212, 237) on xpath=//button[text()='Remove']
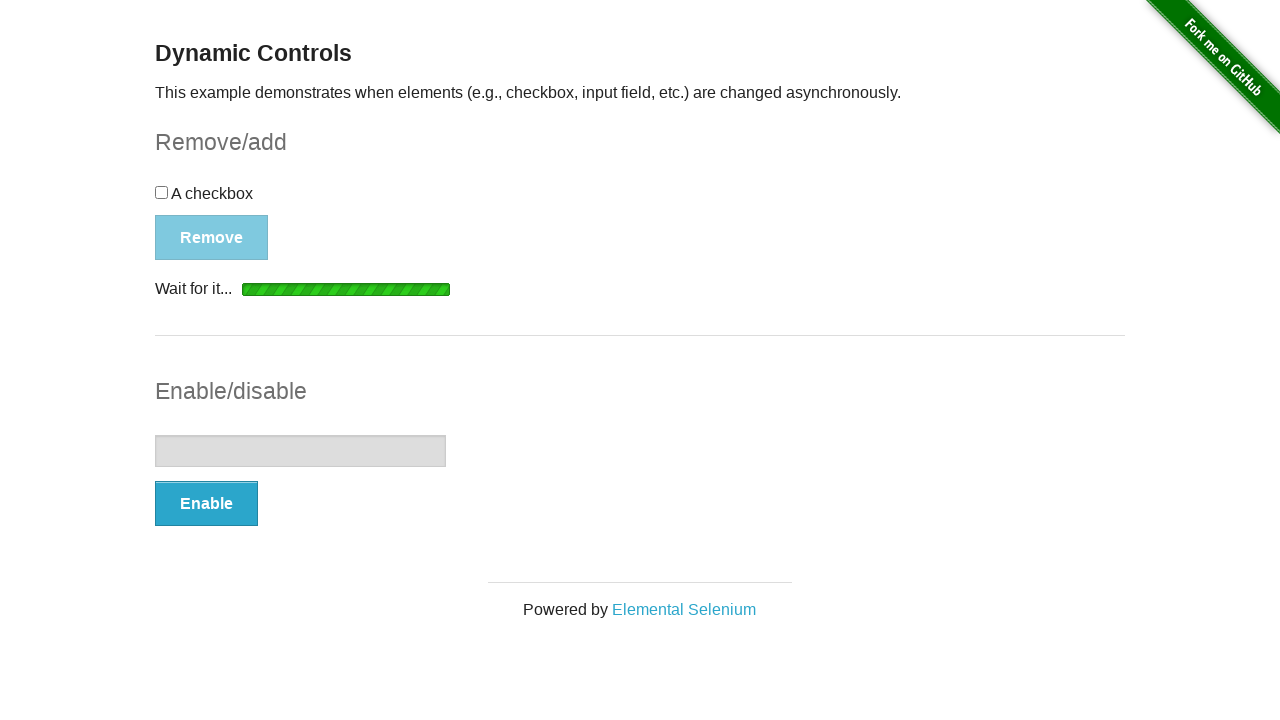

Message element became visible after Remove action
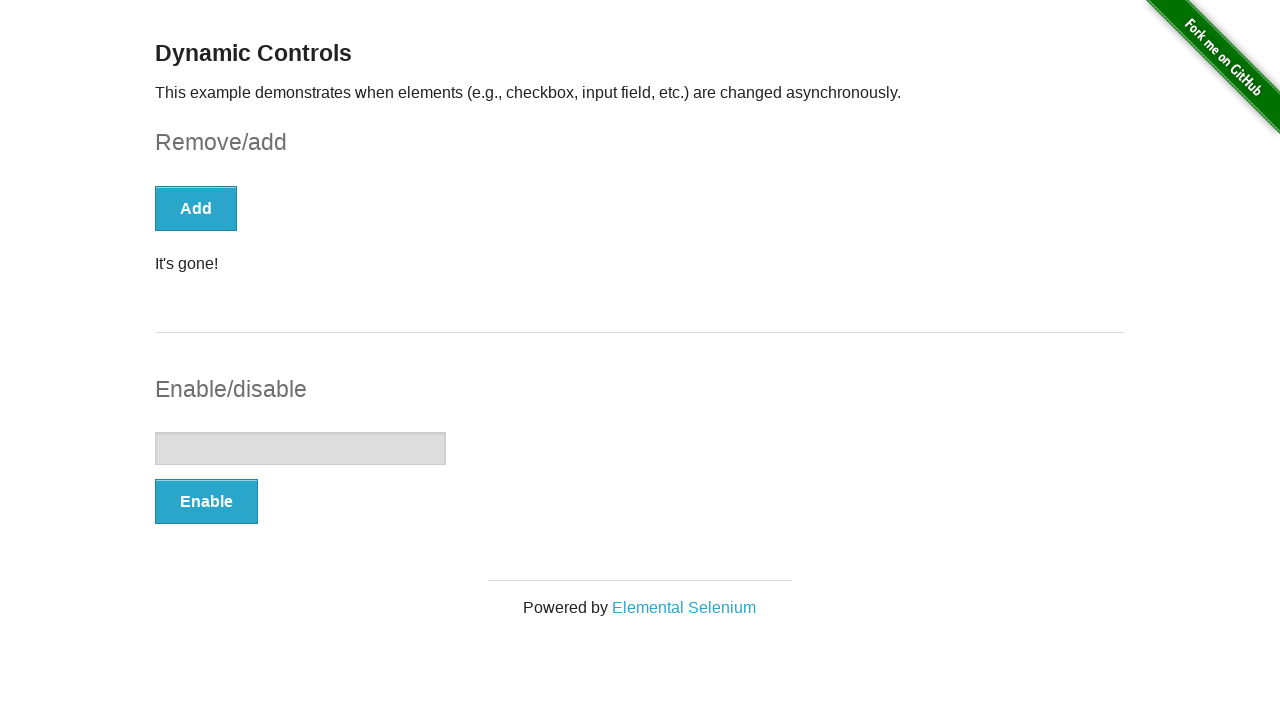

Verified that 'It's gone!' message is visible
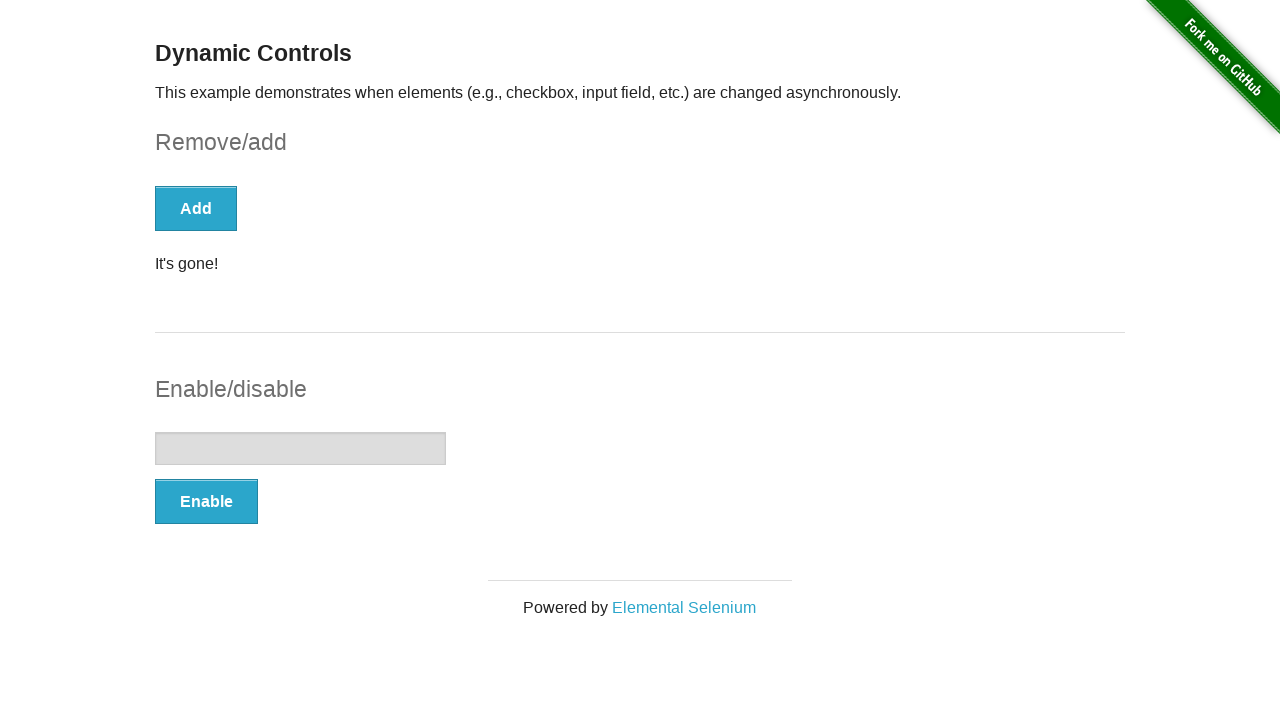

Clicked Add button at (196, 208) on xpath=//button[text()='Add']
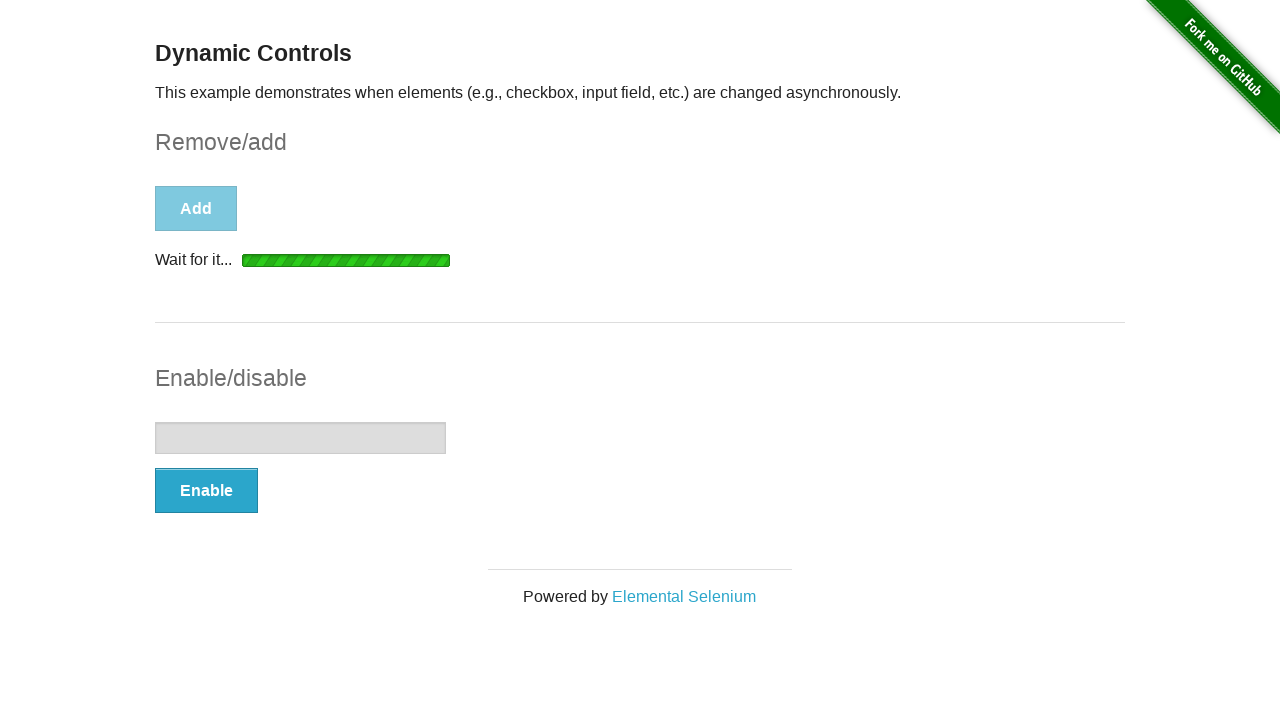

Message element became visible after Add action
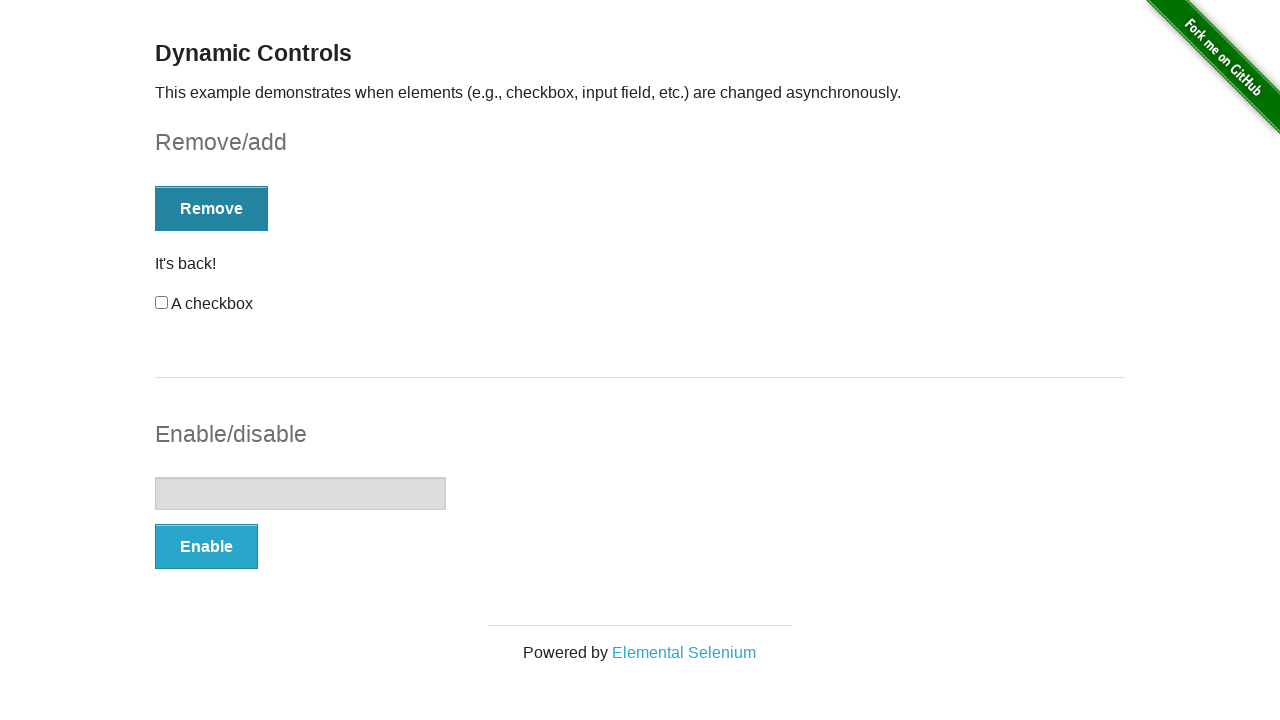

Verified that 'It's back!' message is visible
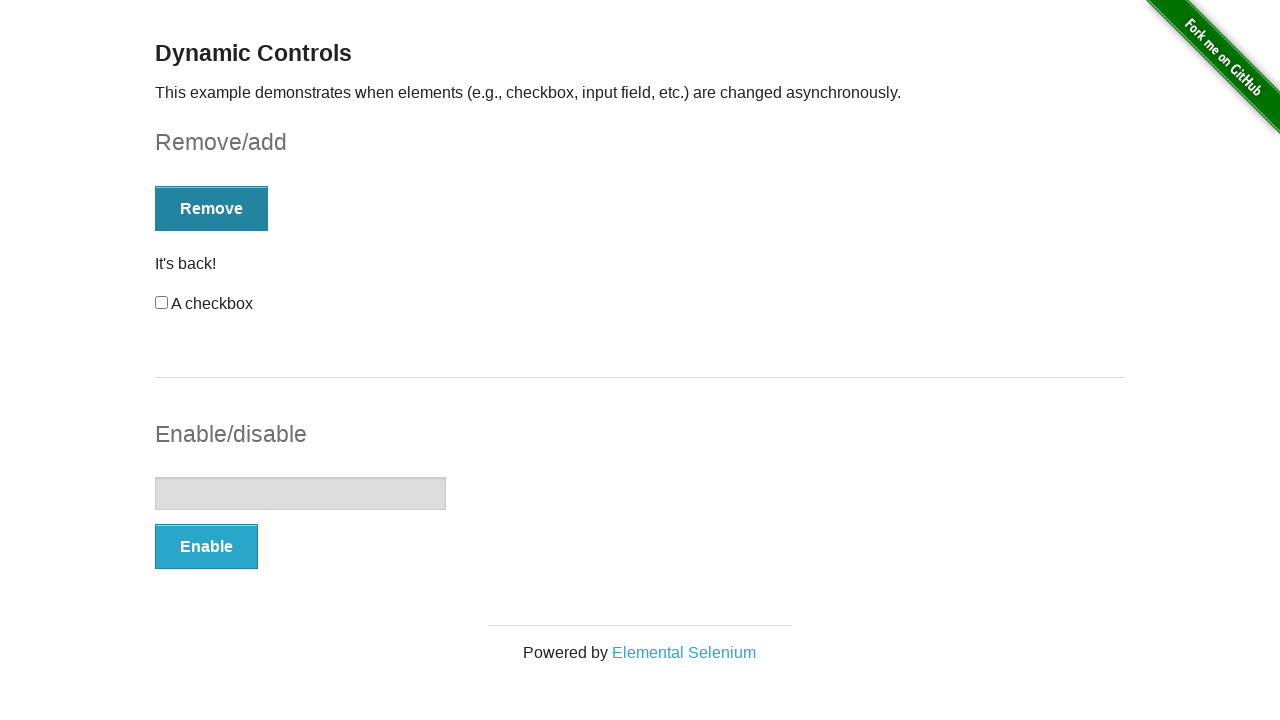

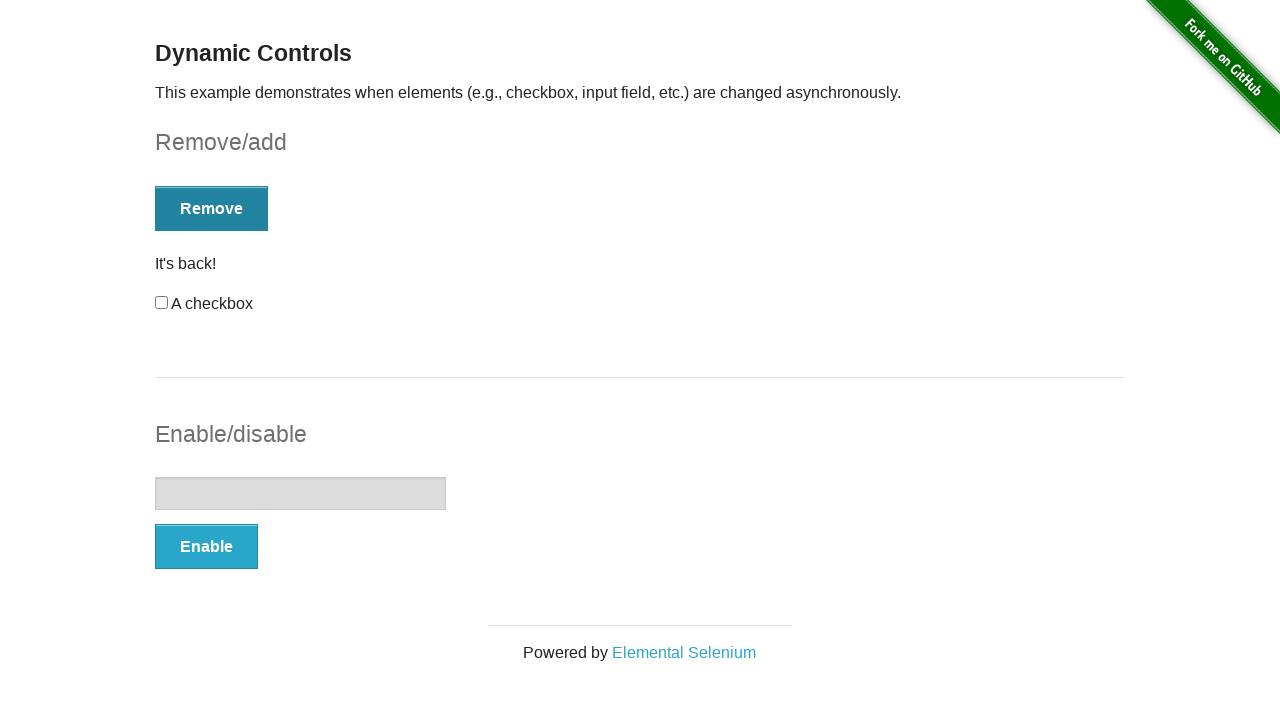